Tests login page error handling by entering invalid credentials and verifying error message, then navigates to forgot password page

Starting URL: https://app.vytrack.com/user/login

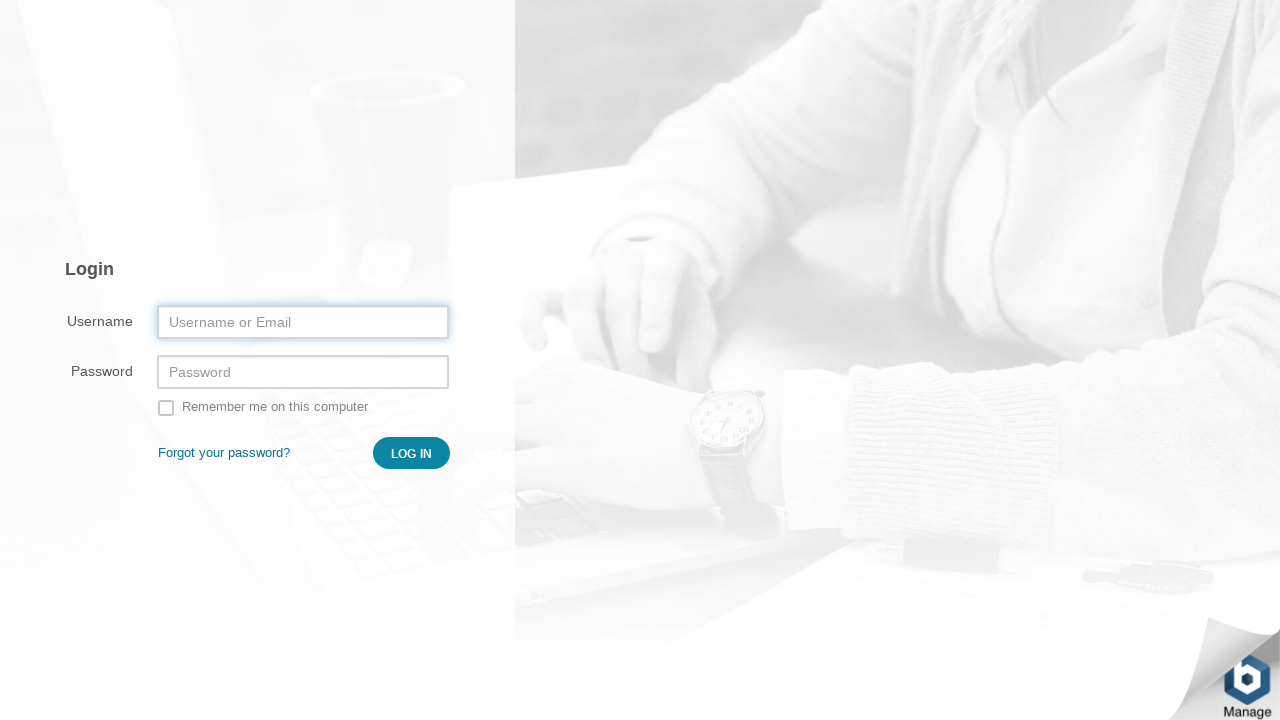

Entered invalid username 'abcd' in username field on #prependedInput
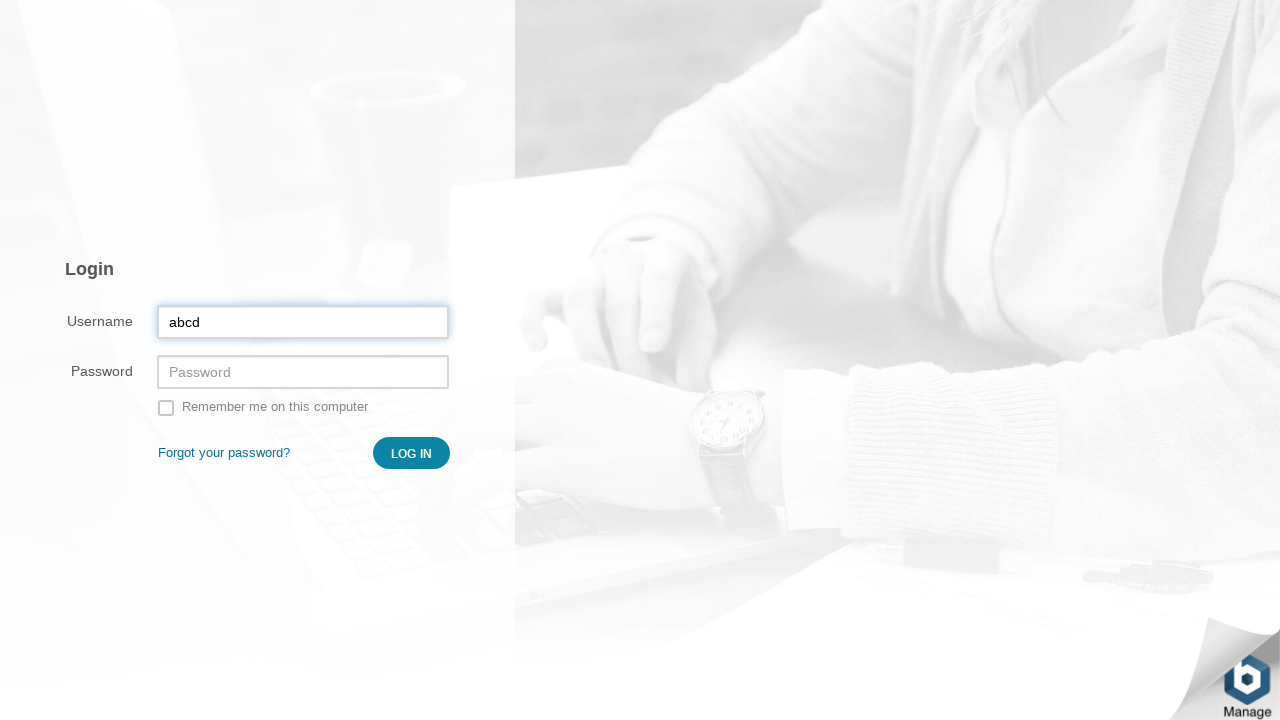

Entered invalid password 'abcd' in password field on #prependedInput2
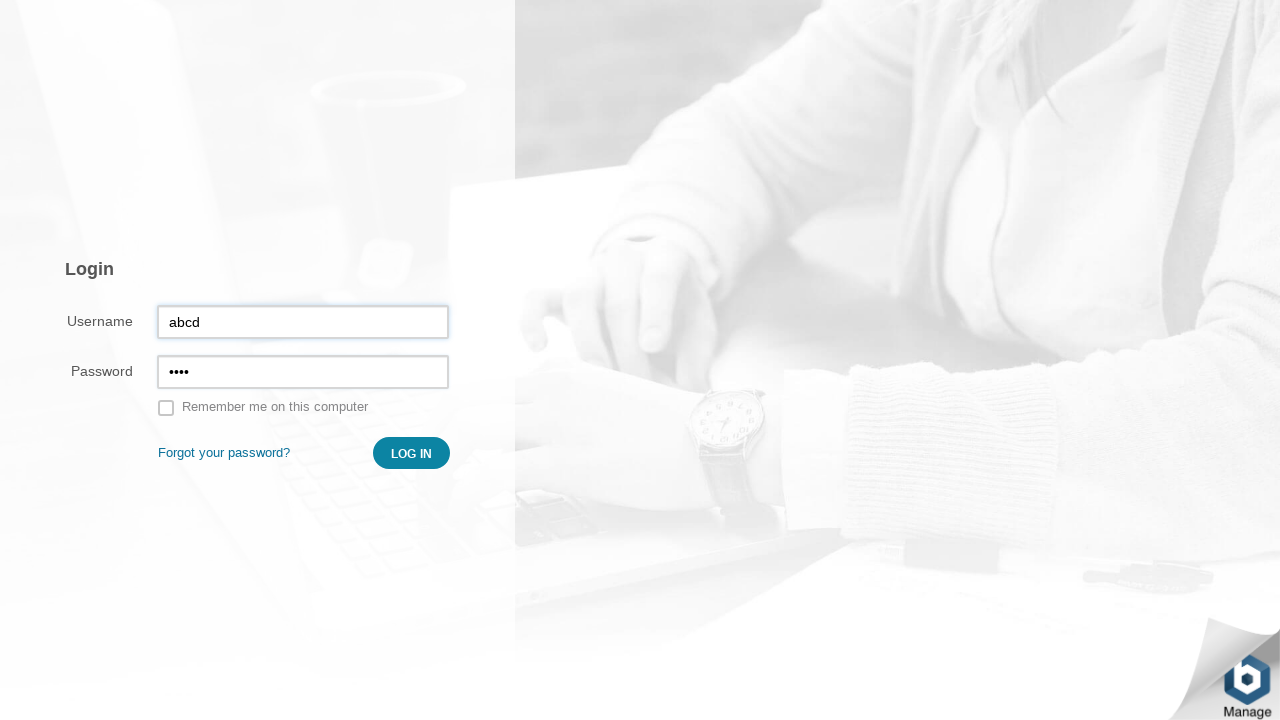

Clicked login button to submit invalid credentials at (412, 453) on #_submit
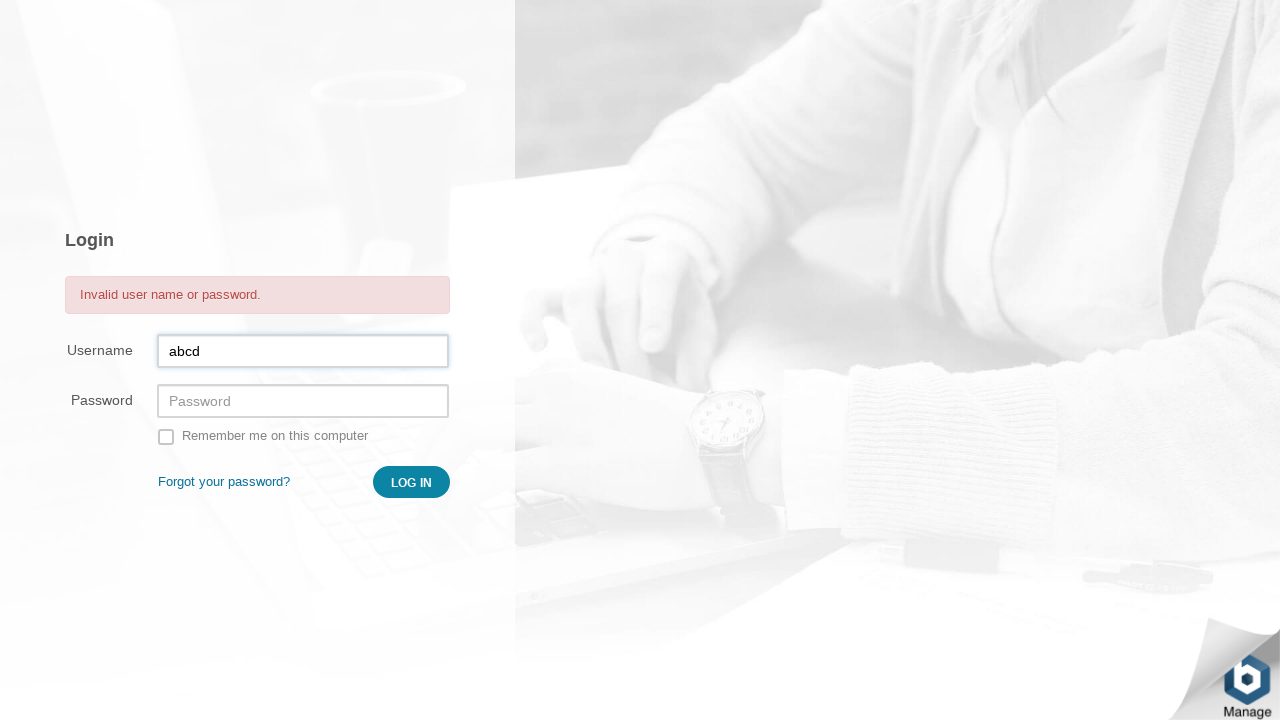

Error message alert appeared on login page
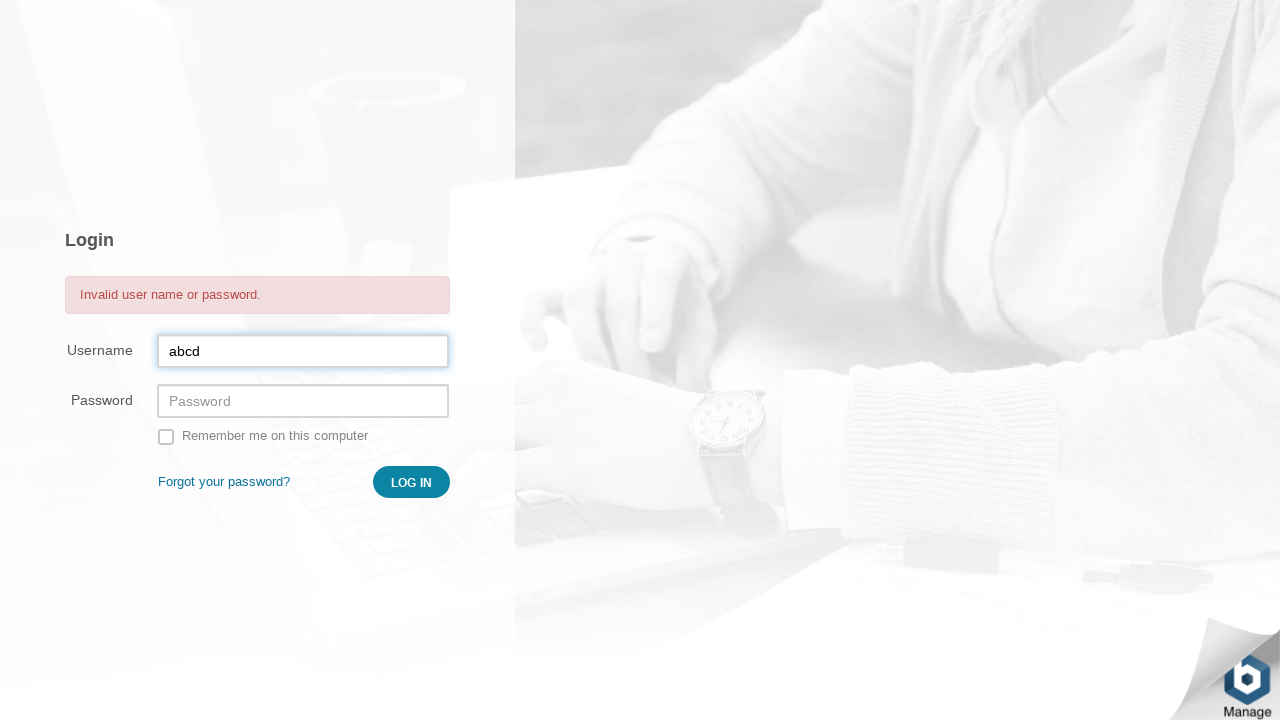

Retrieved error message text: 
                            Invalid user name or password.
                        
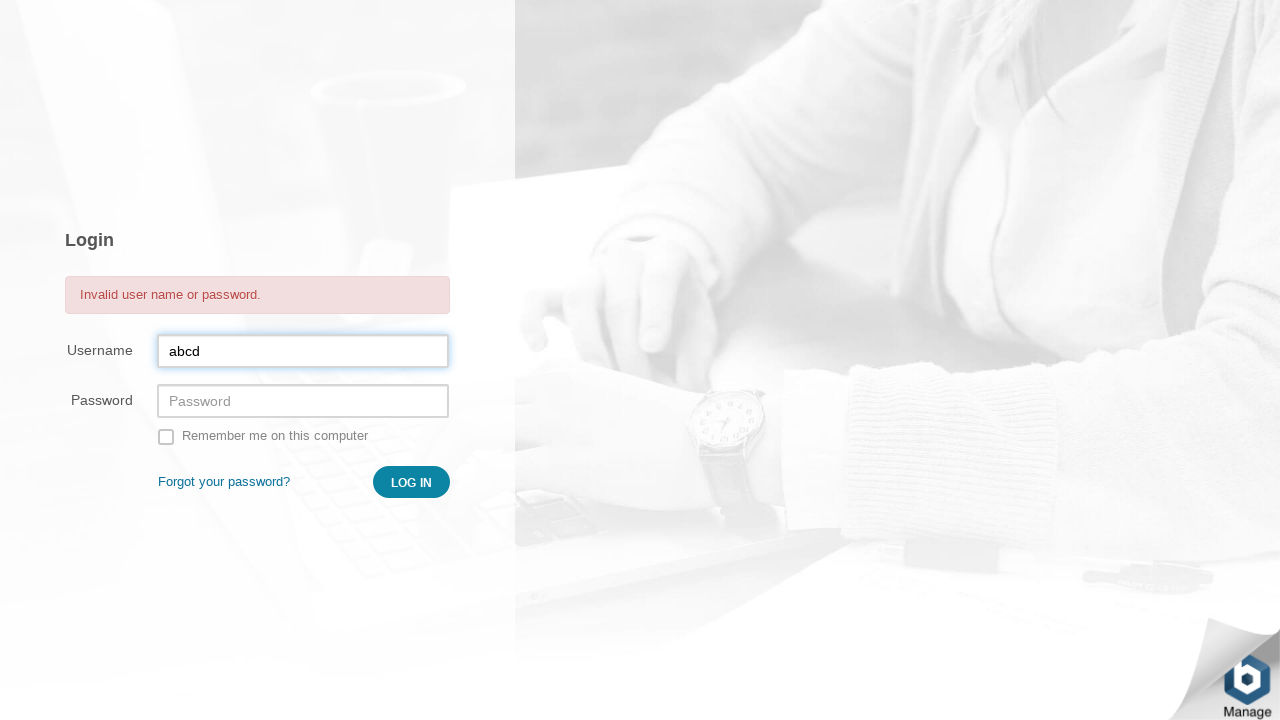

Verified error message contains 'Invalid user name or password.'
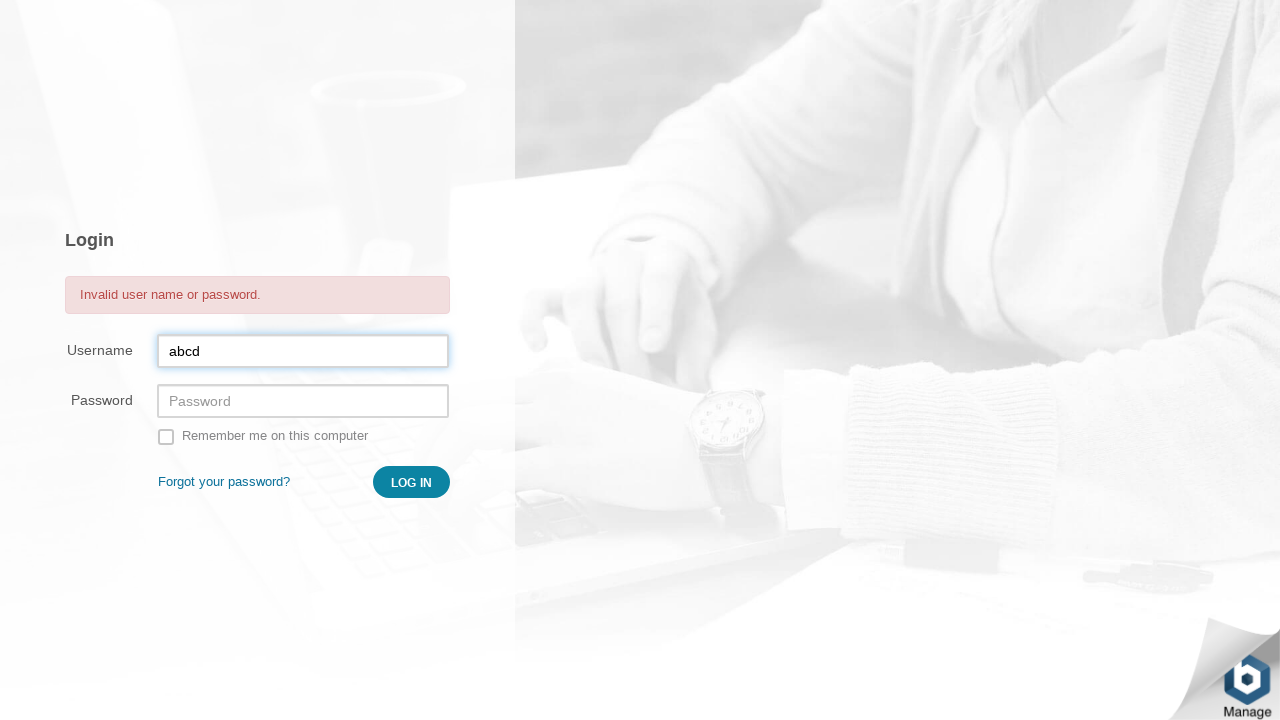

Verified user remained on VyTrack login page
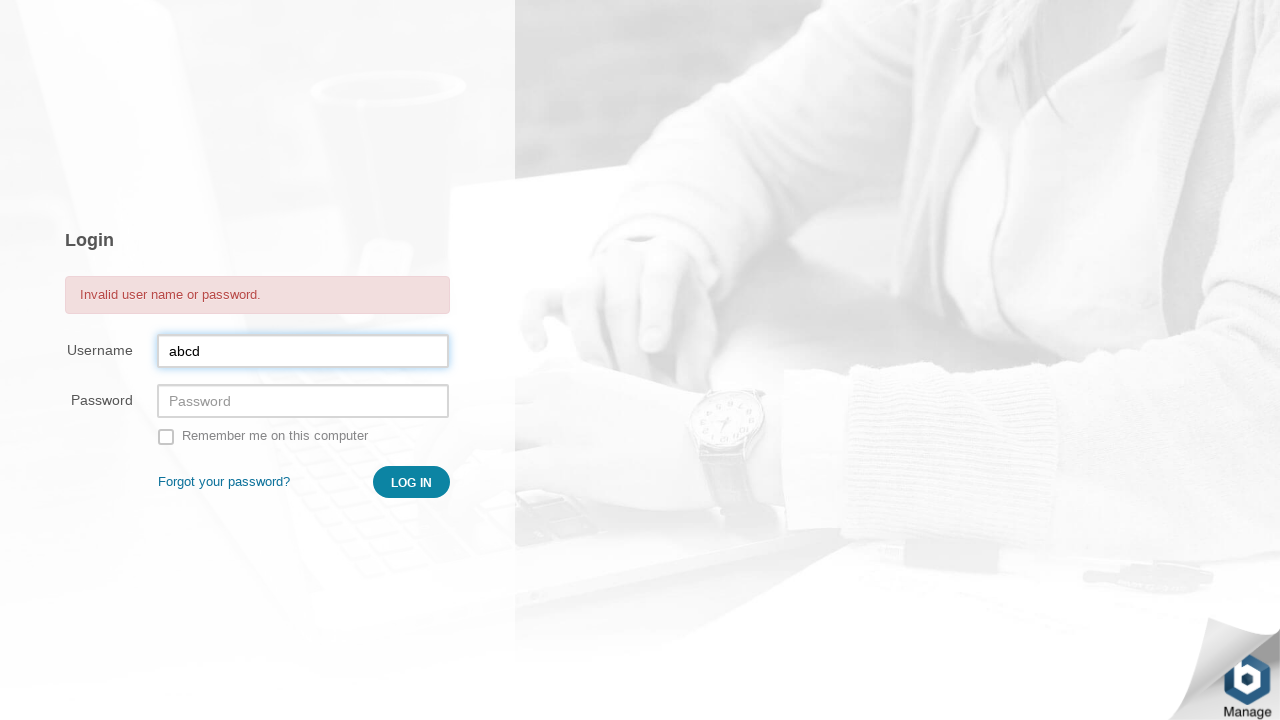

Clicked 'Forgot' password link at (224, 482) on text=Forgot
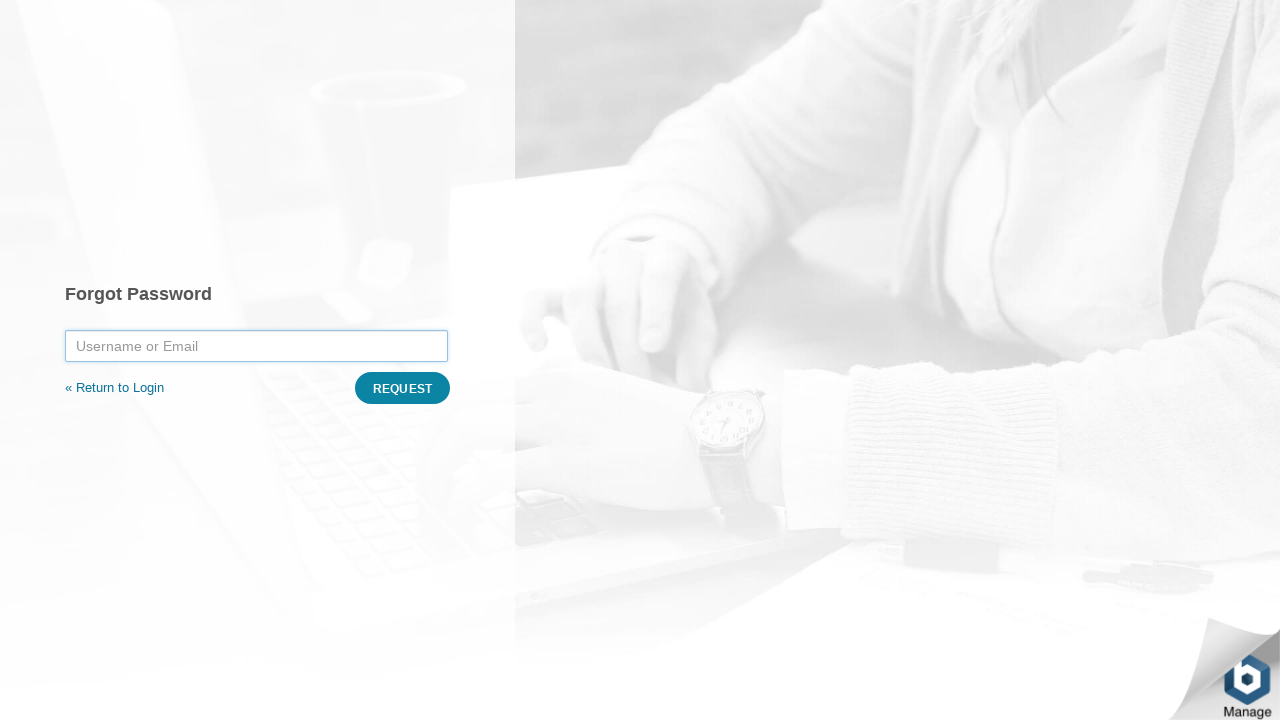

Forgot password page loaded successfully
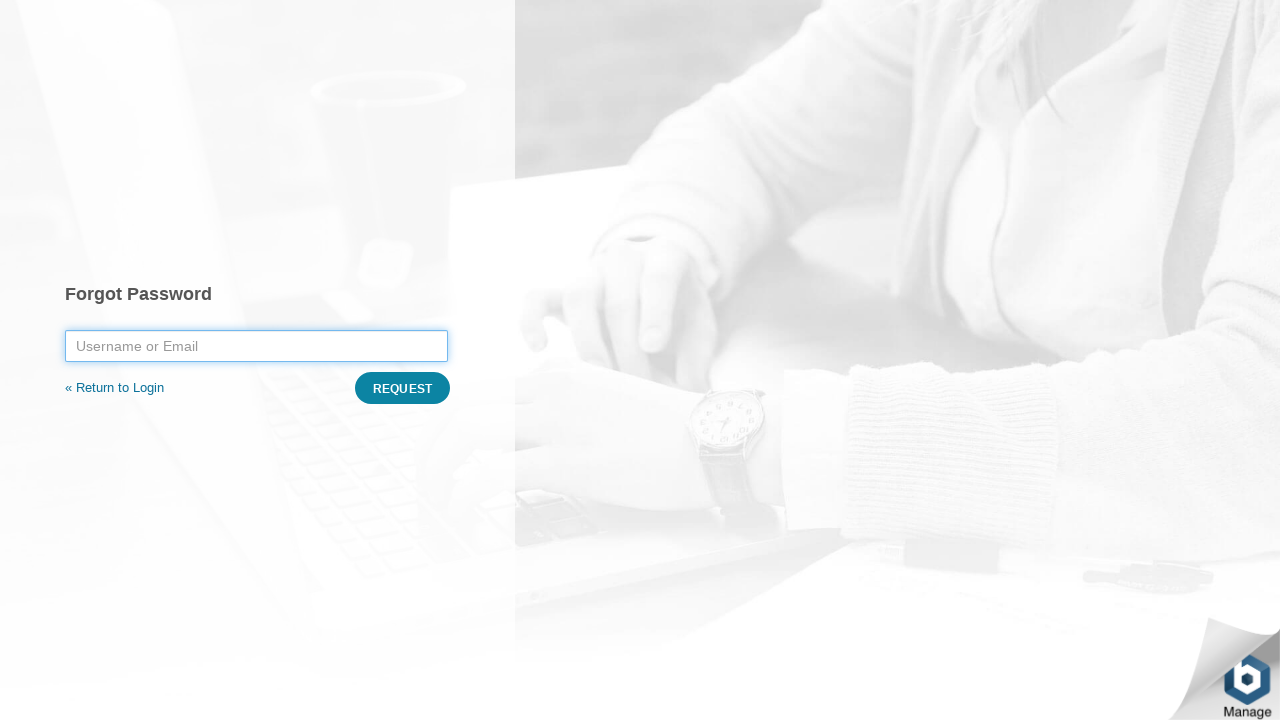

Verified page title is 'Forgot Password'
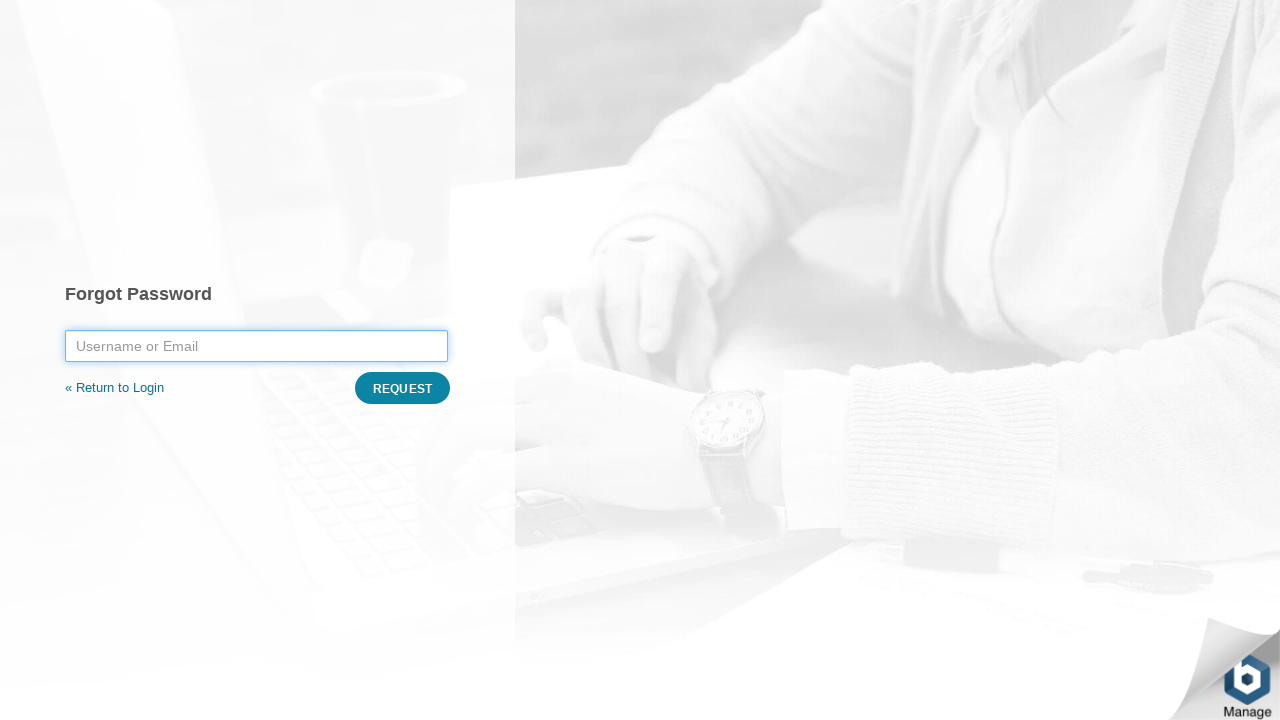

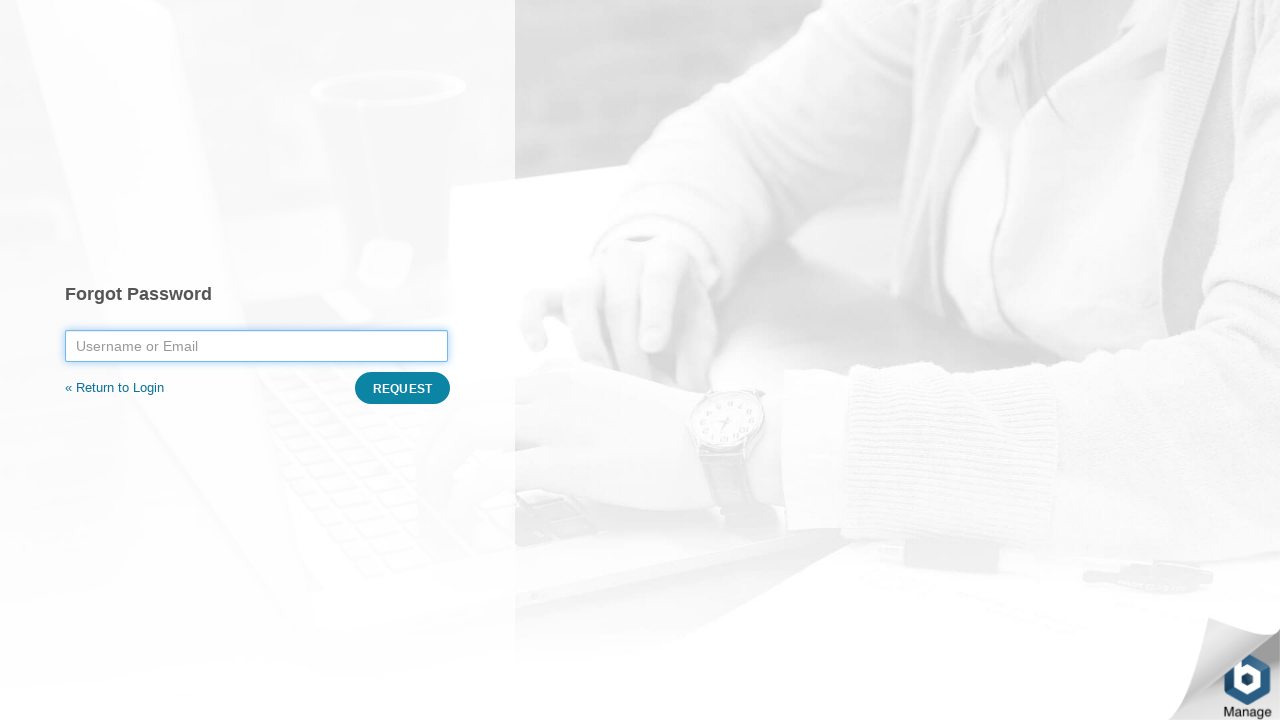